Tests registration functionality by filling in a username field on a registration form

Starting URL: https://thetestingworld.com/testings/

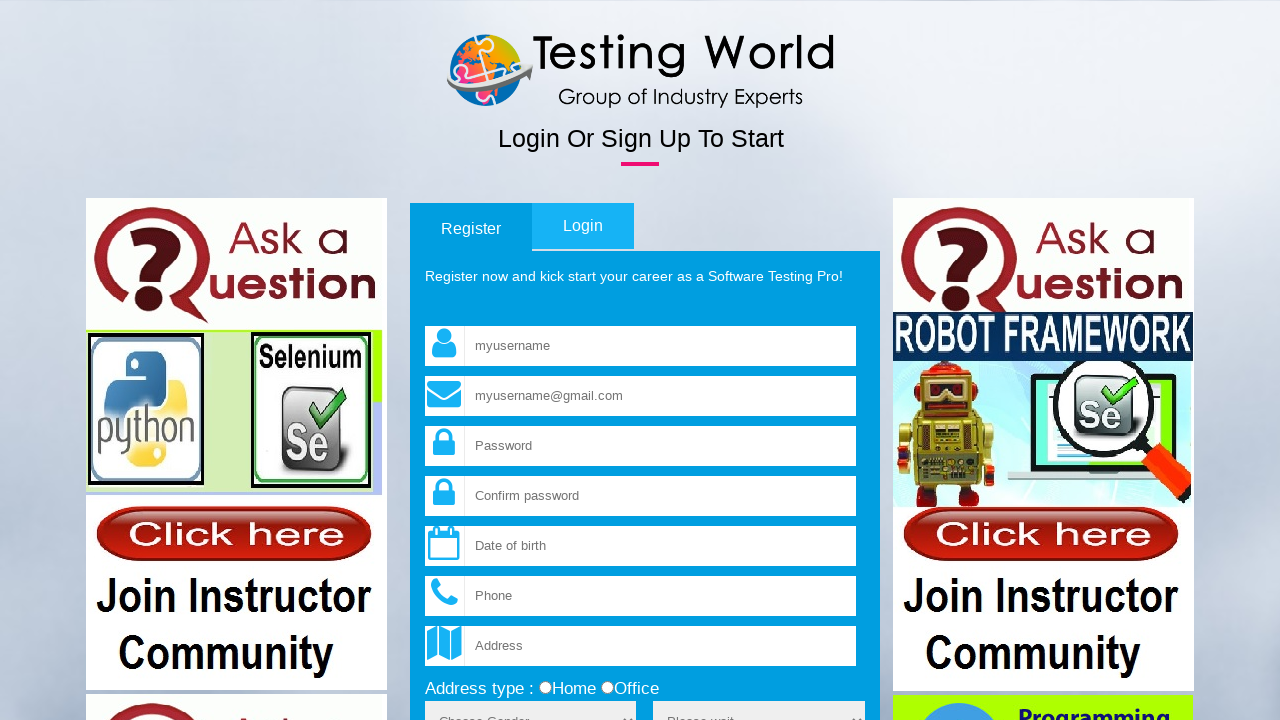

Navigated to registration form page
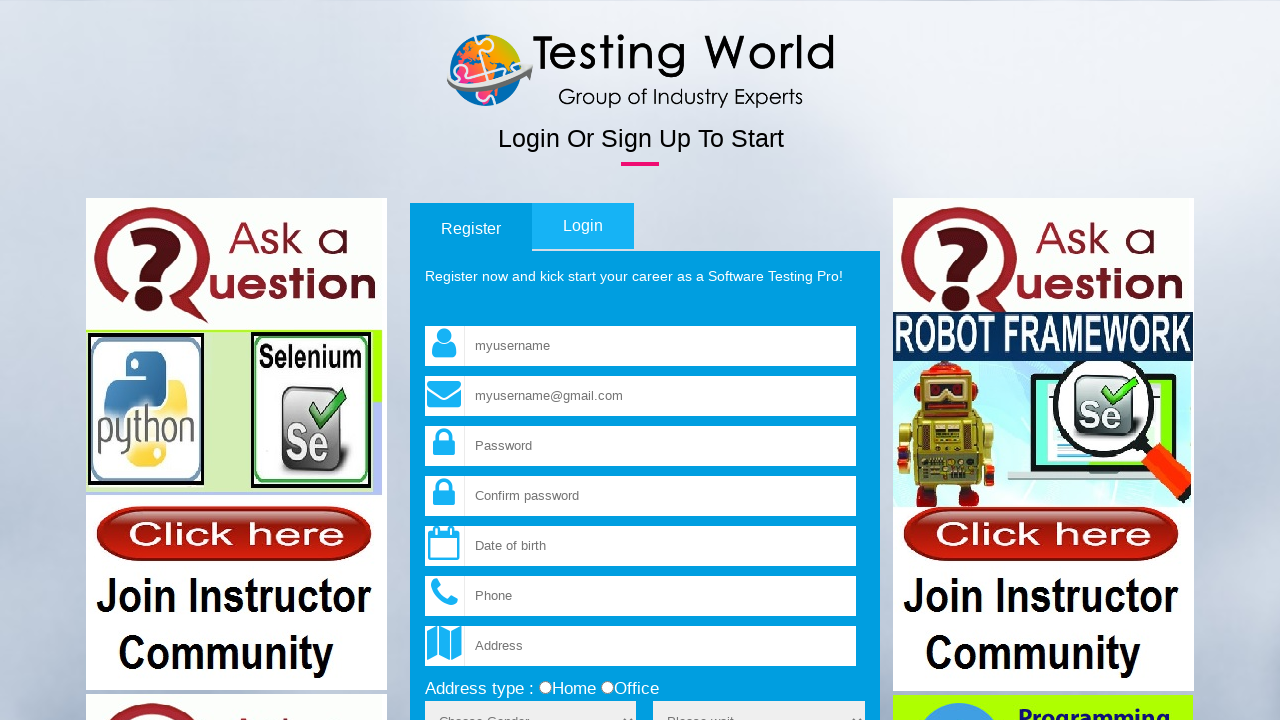

Filled username field with 'Cool User' on input[name='fld_username']
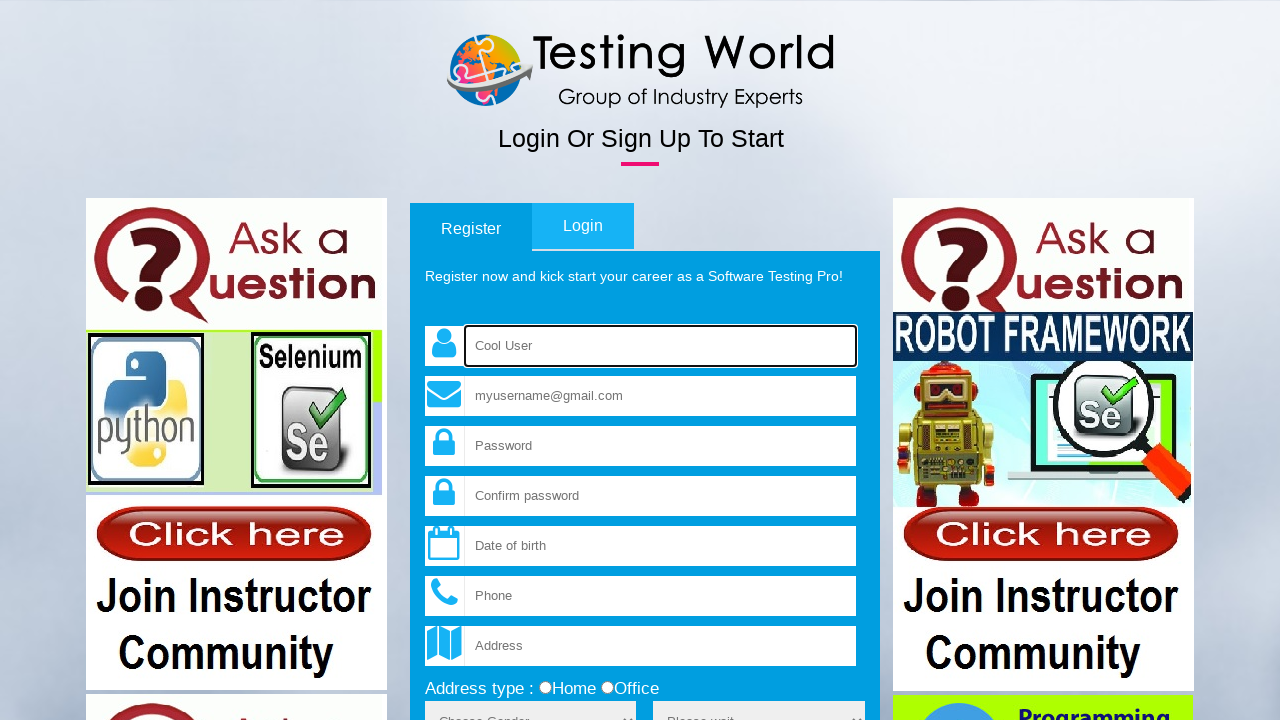

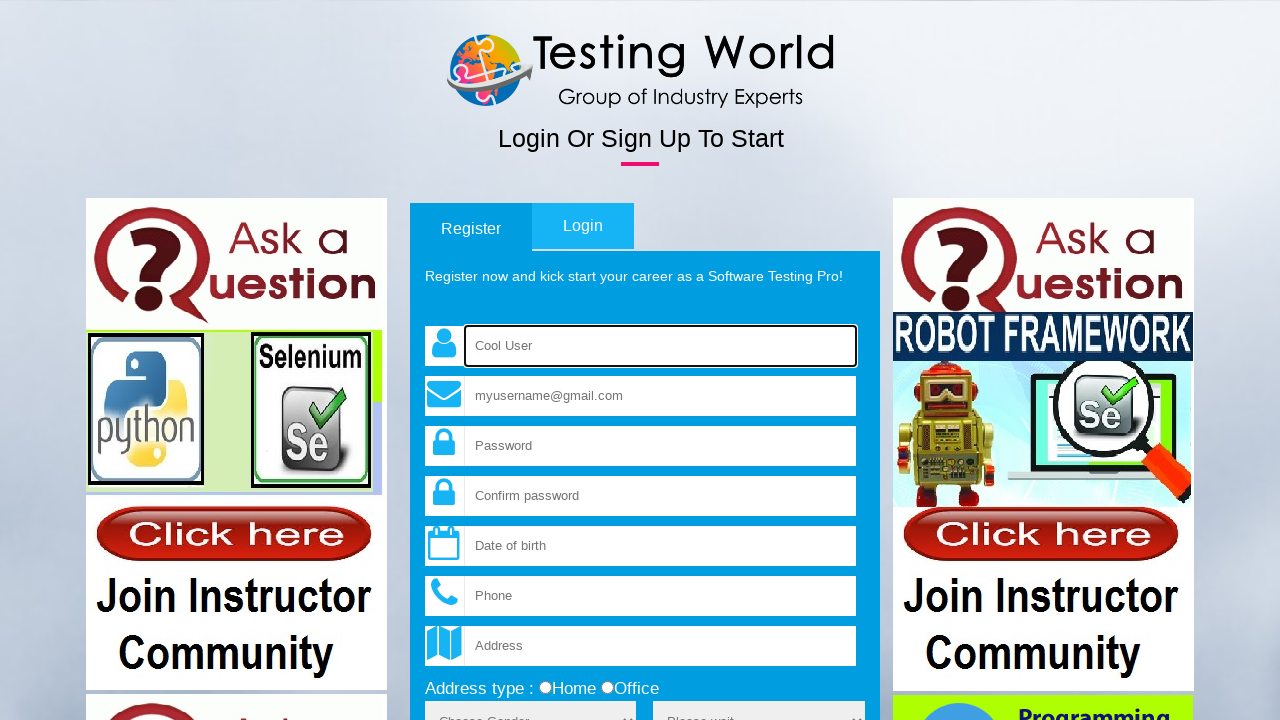